Tests alert handling by clicking the example alert link and accepting the alert dialog

Starting URL: https://www.selenium.dev/documentation/webdriver/interactions/alerts/

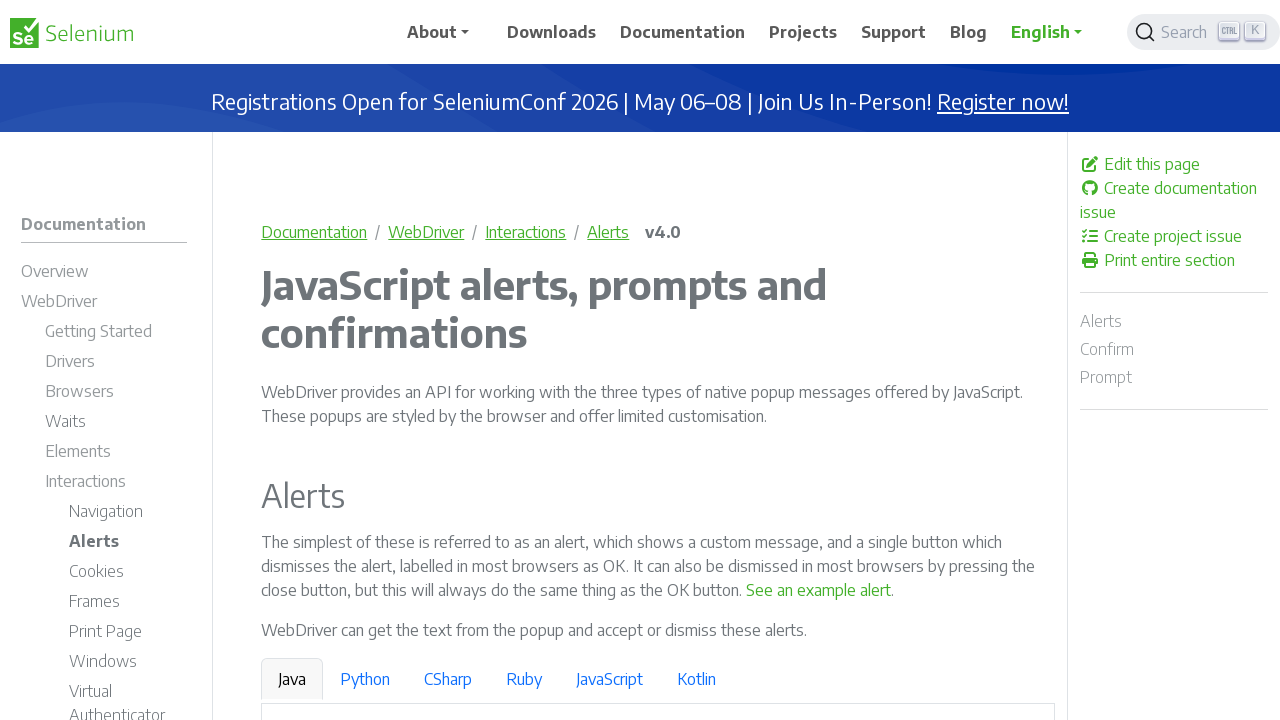

Set up dialog handler to automatically accept alerts
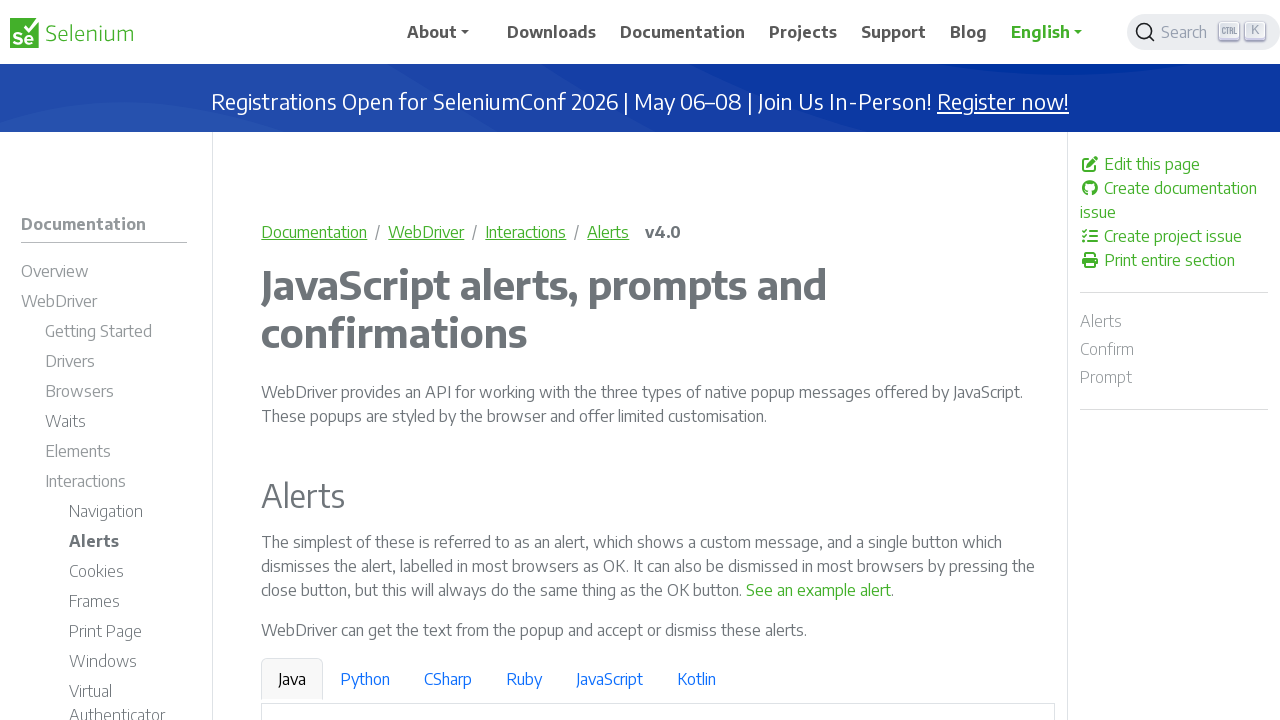

Clicked 'See an example alert' link to trigger alert dialog at (819, 590) on text=See an example alert
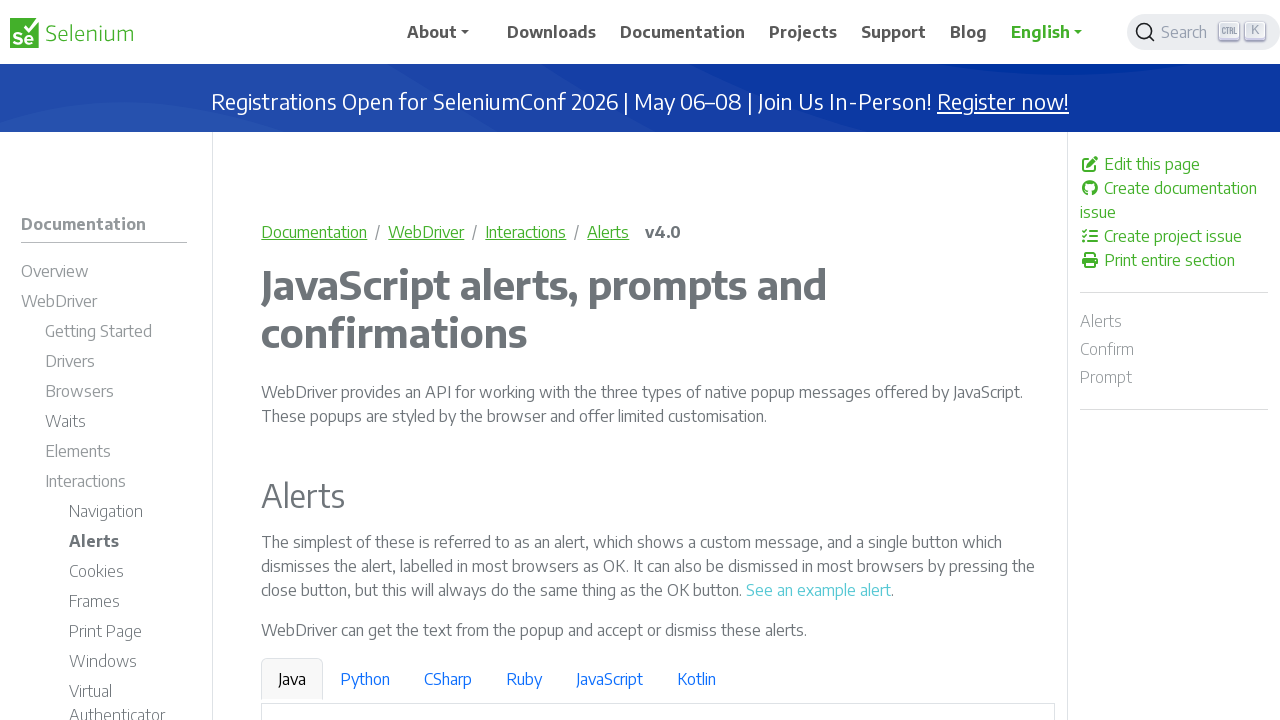

Waited 1 second for alert handling to complete
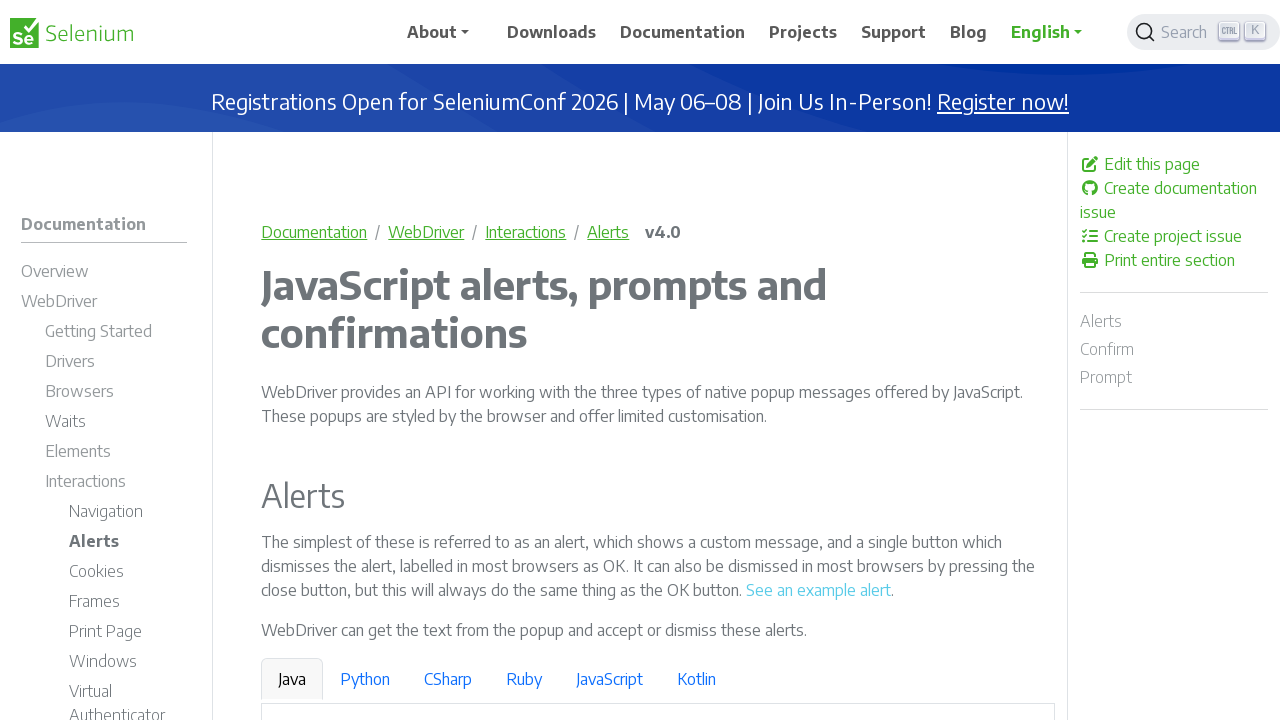

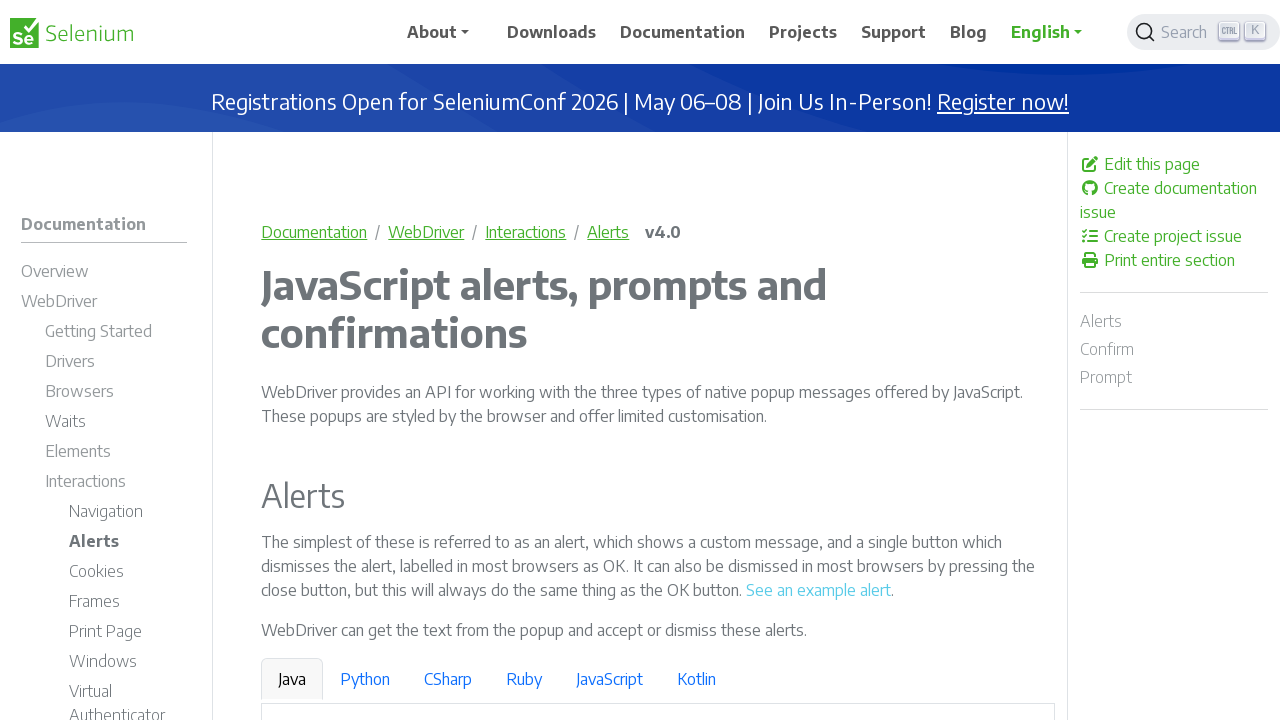